Verifies that the "Our People" text is present on the About page

Starting URL: https://is-601-final-project.vercel.app/about

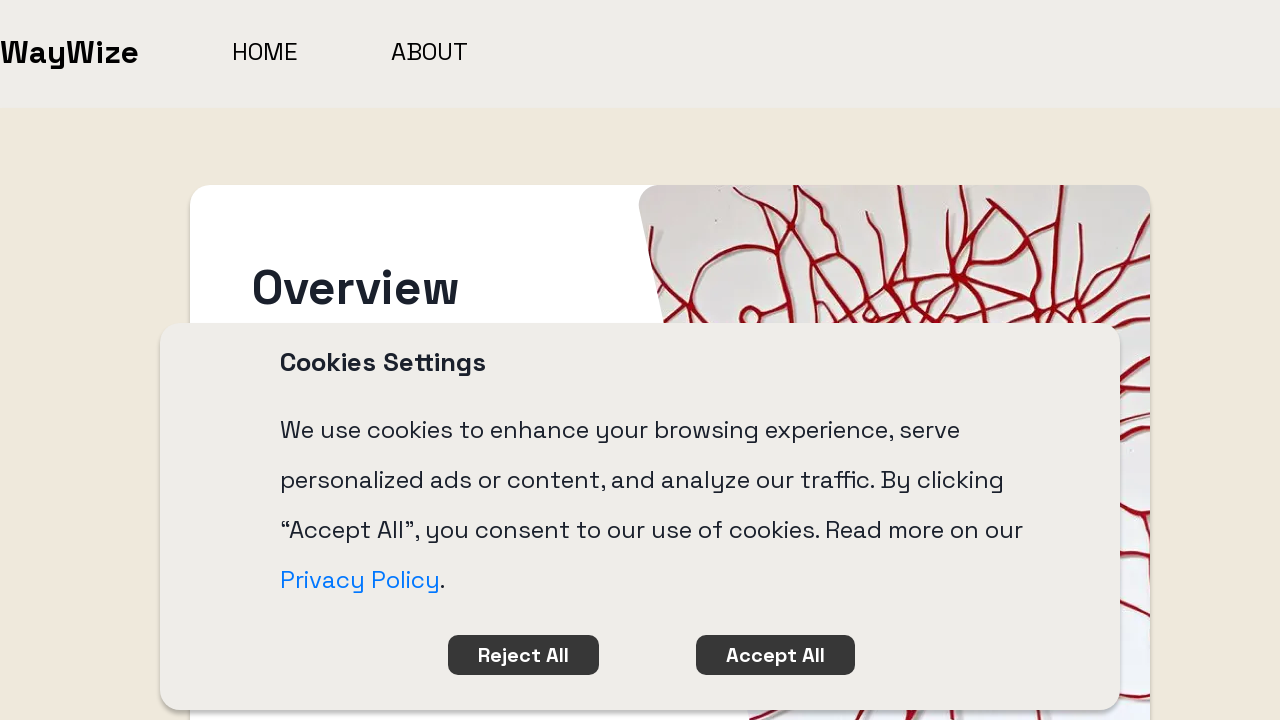

Navigated to About page
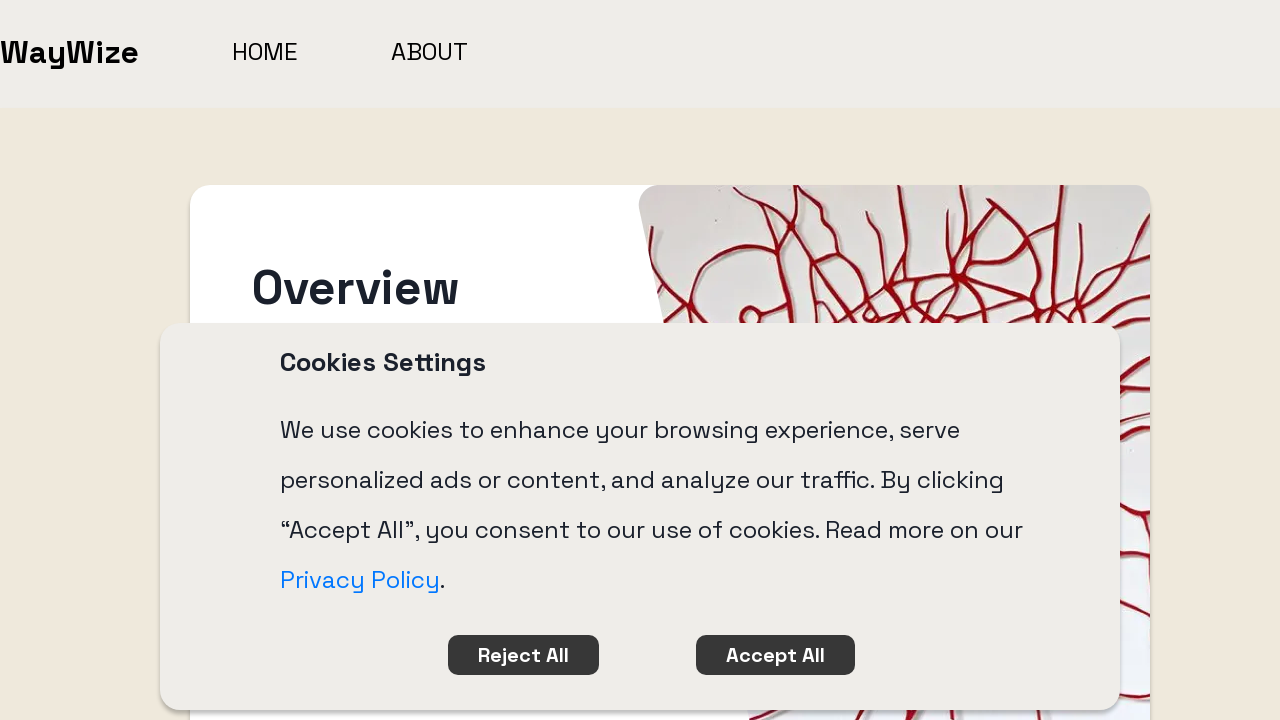

Clicked on 'Our People' text to verify it's present at (640, 30) on internal:text="Our People"i
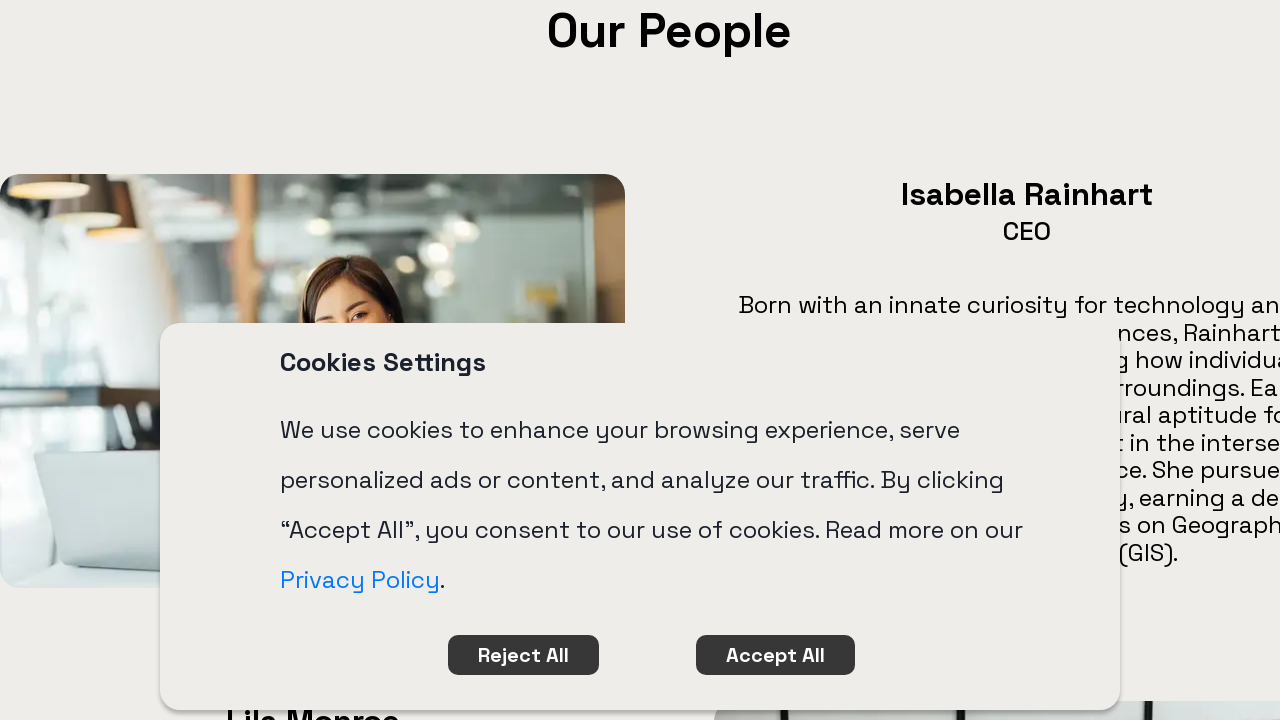

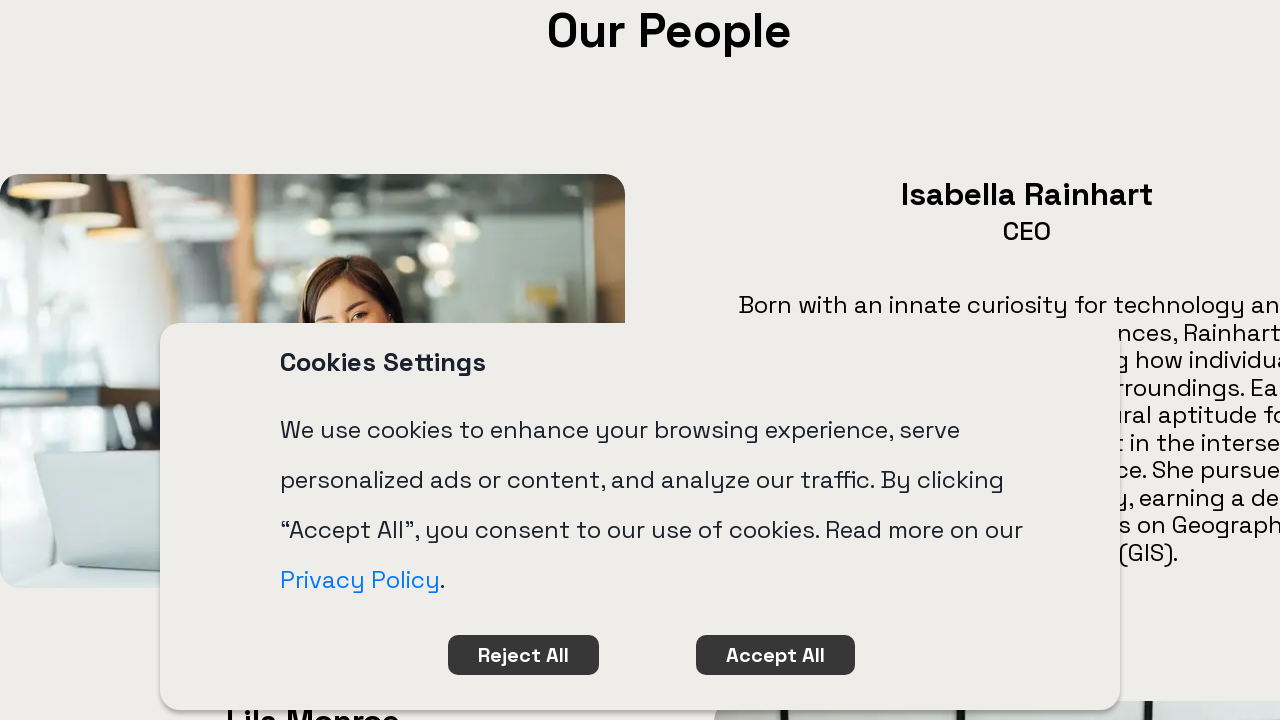